Navigates to a tables page and verifies the table structure by checking row and column counts, then performs vertical scrolling actions on the page.

Starting URL: https://the-internet.herokuapp.com/tables

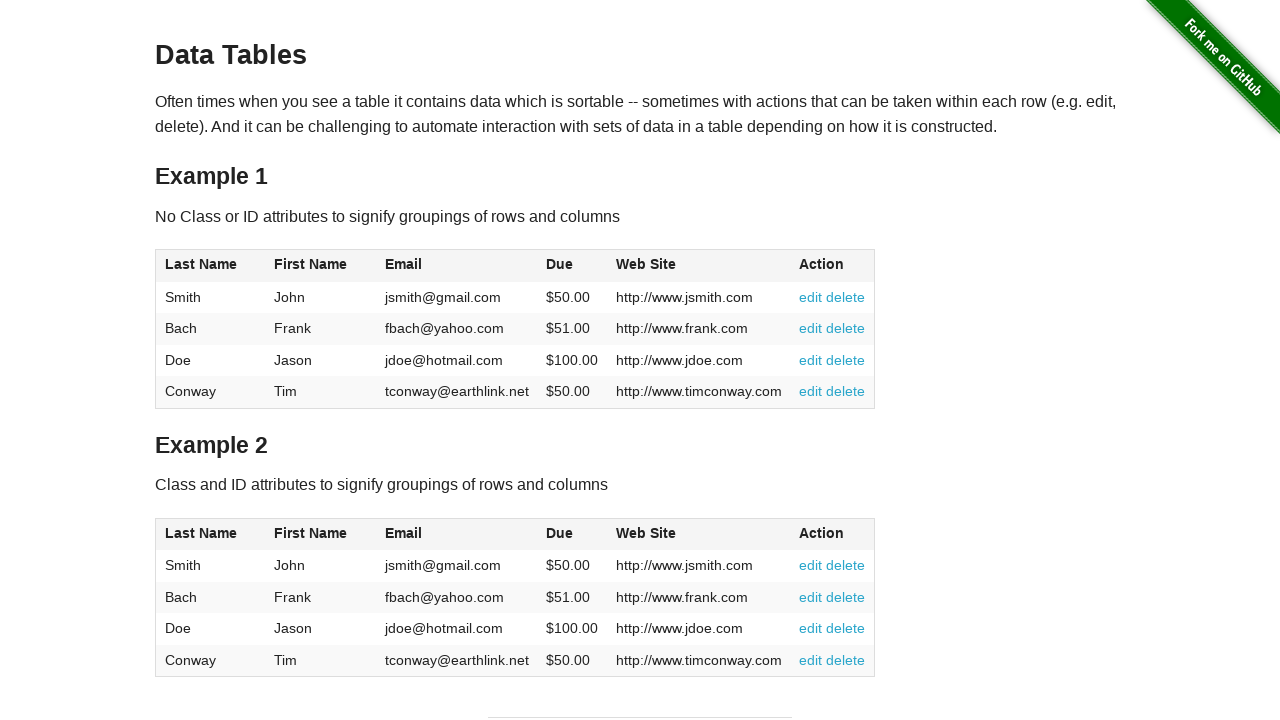

Waited for table#table1 to load
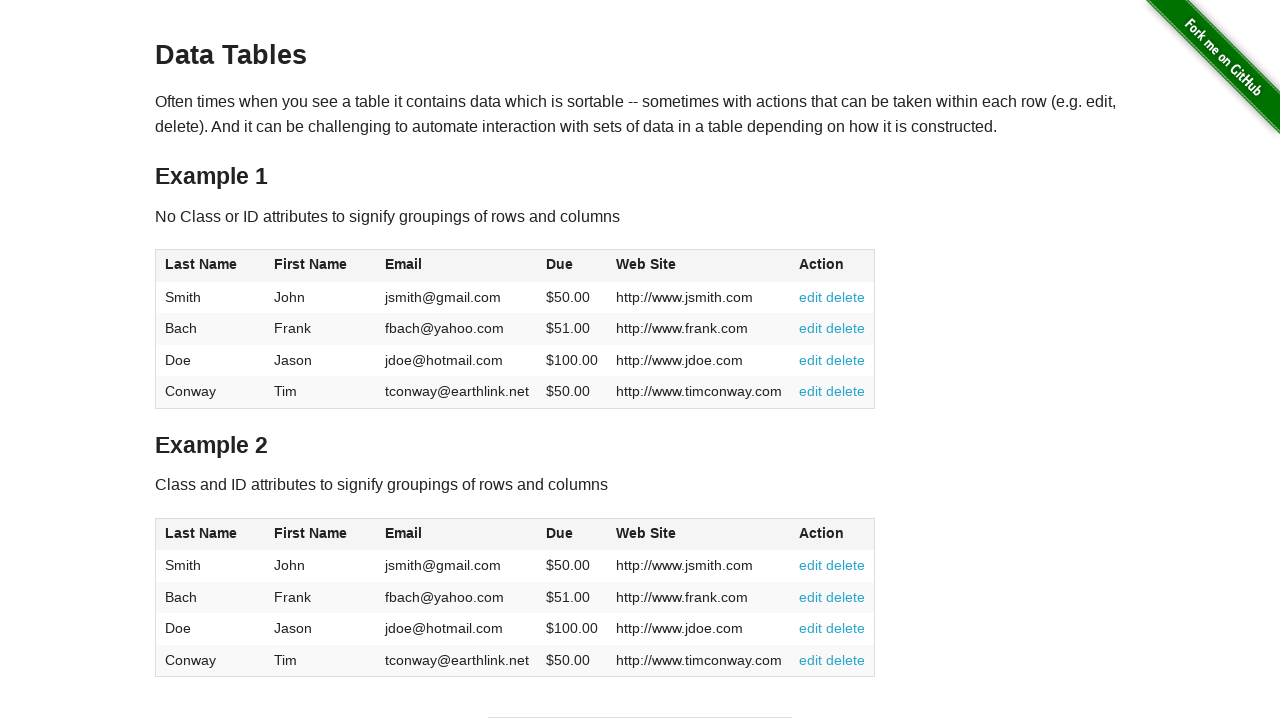

Located table rows
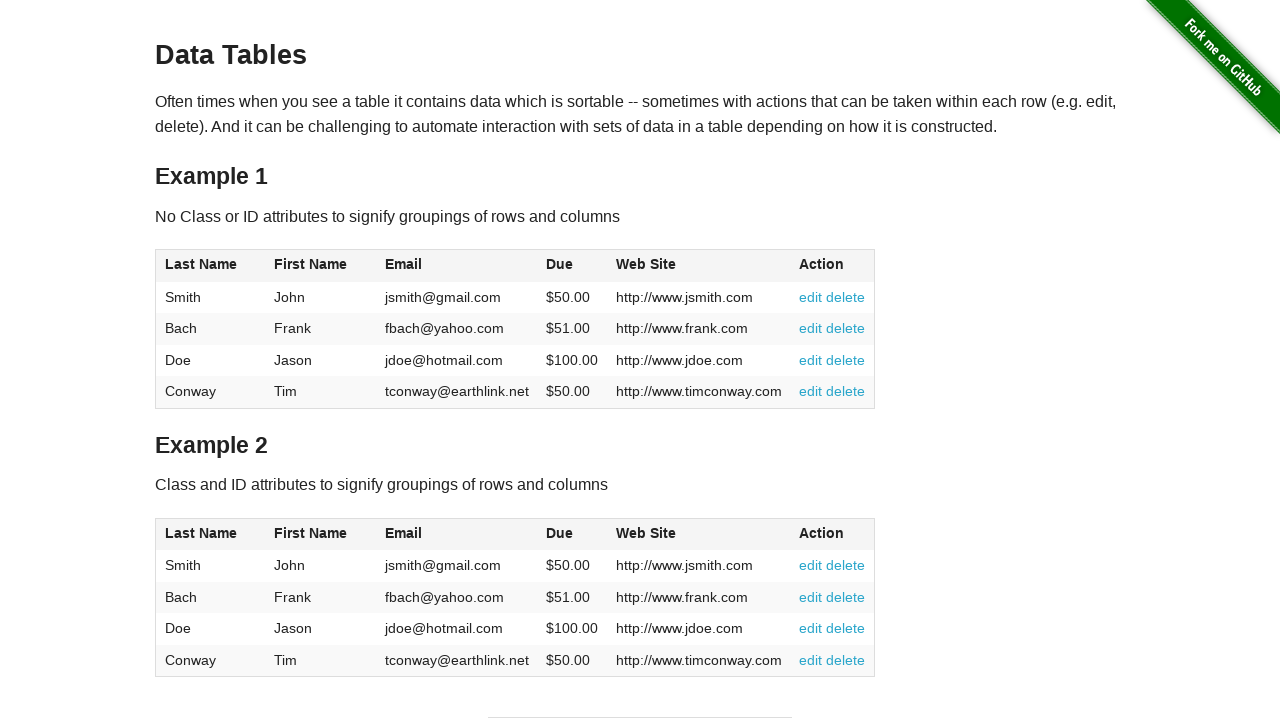

Verified table has 4 rows
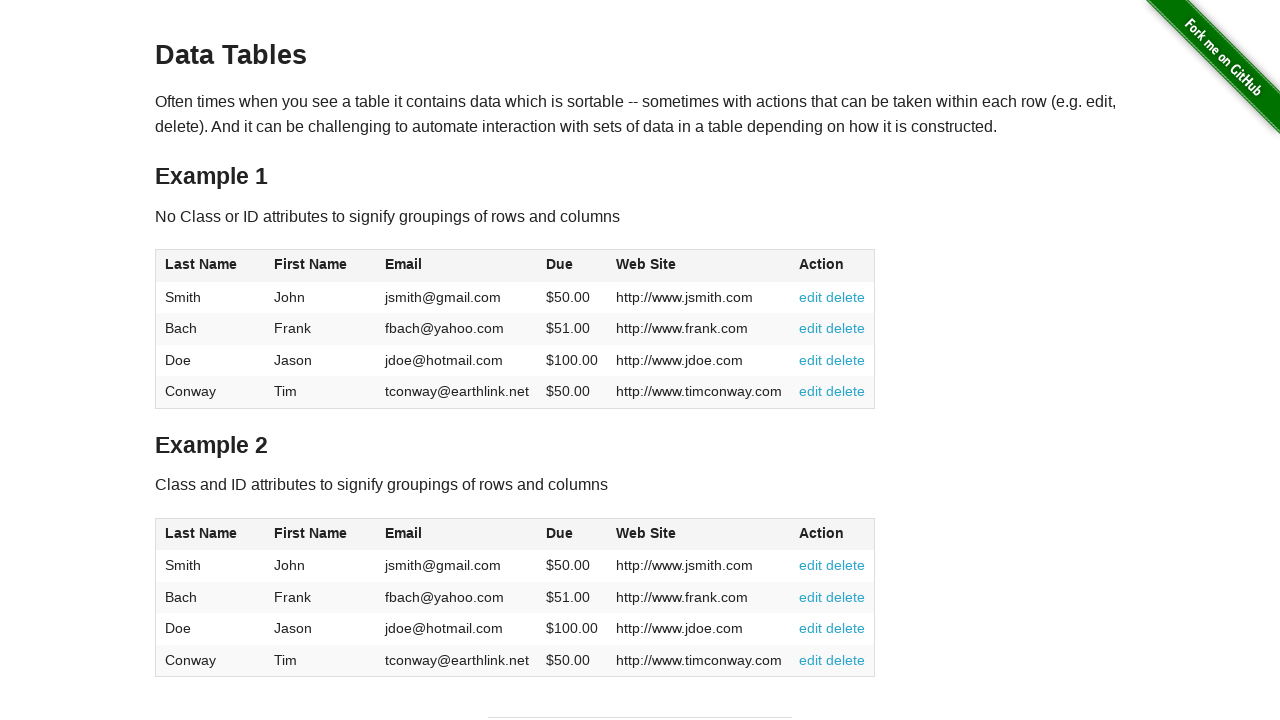

Located table columns
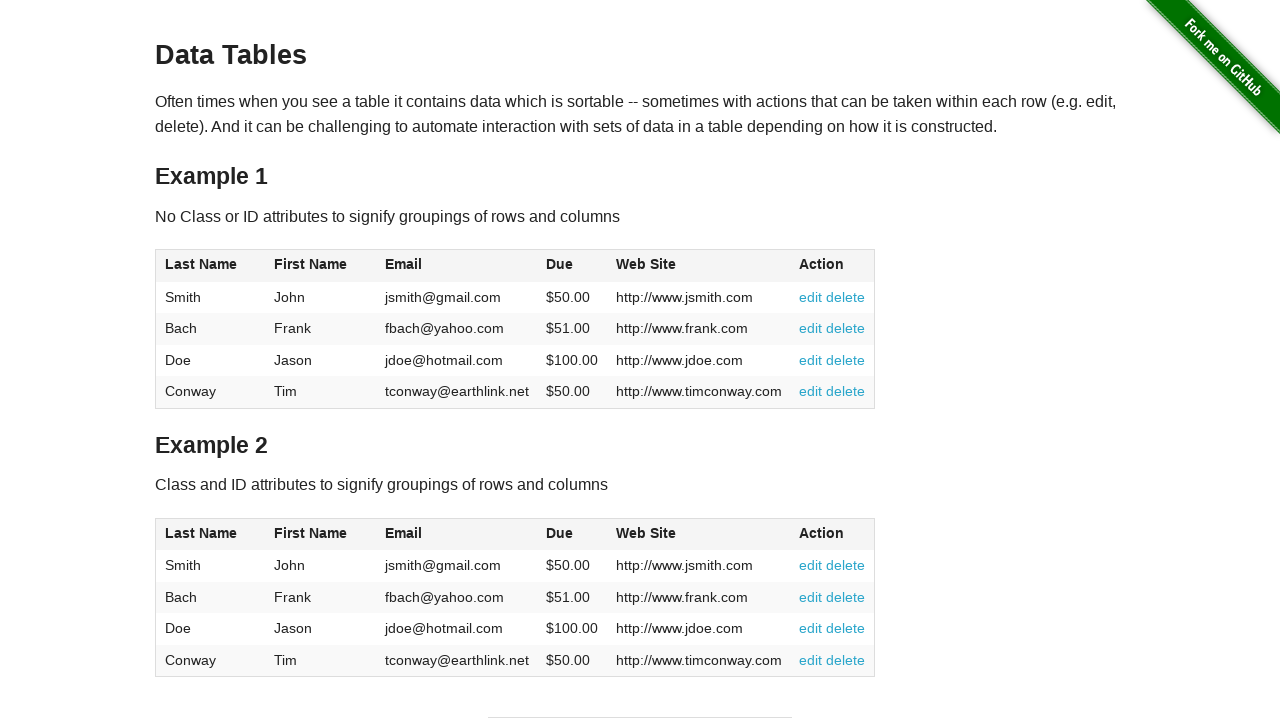

Verified table has 6 columns
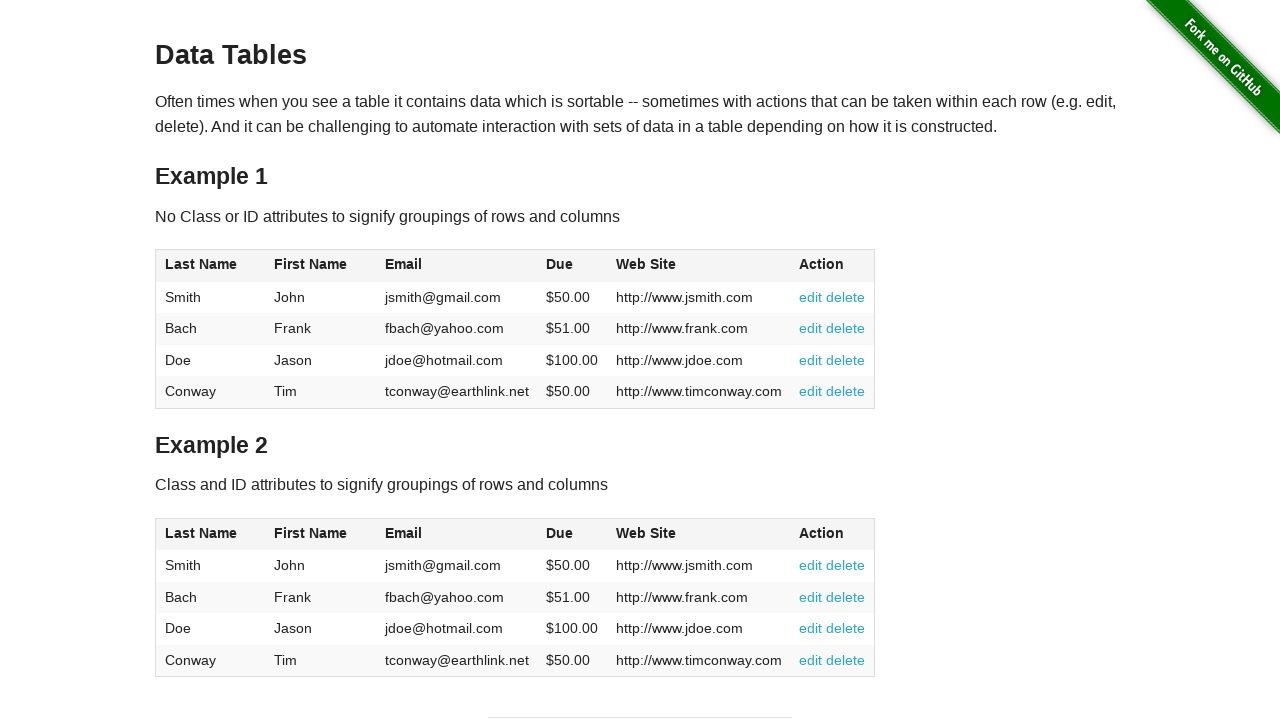

Scrolled down by one viewport height
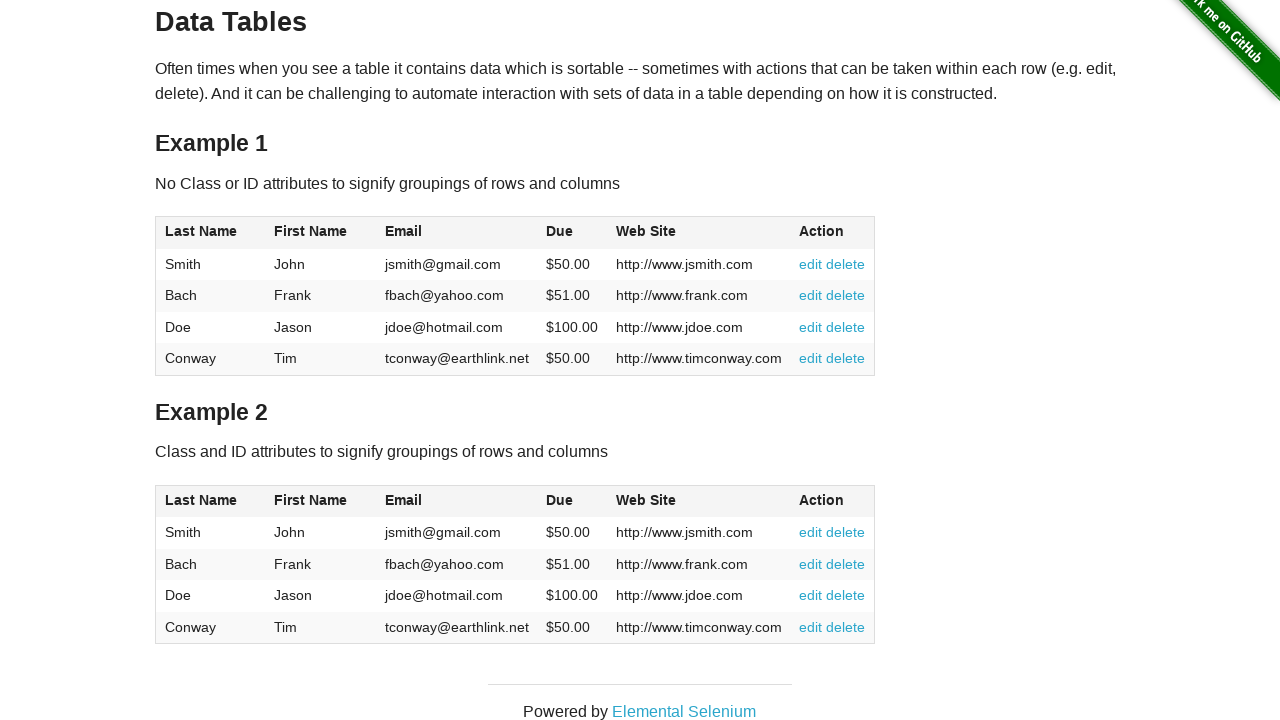

Waited 1000ms for scroll animation
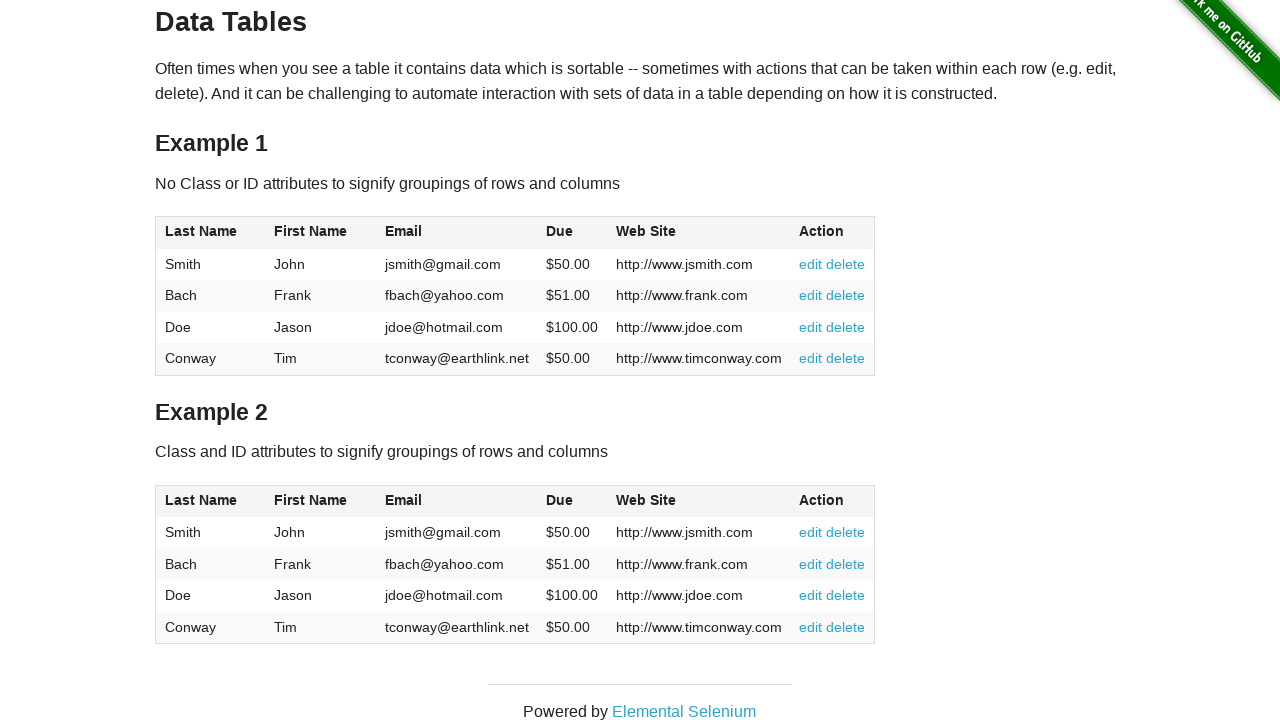

Scrolled back up by one viewport height
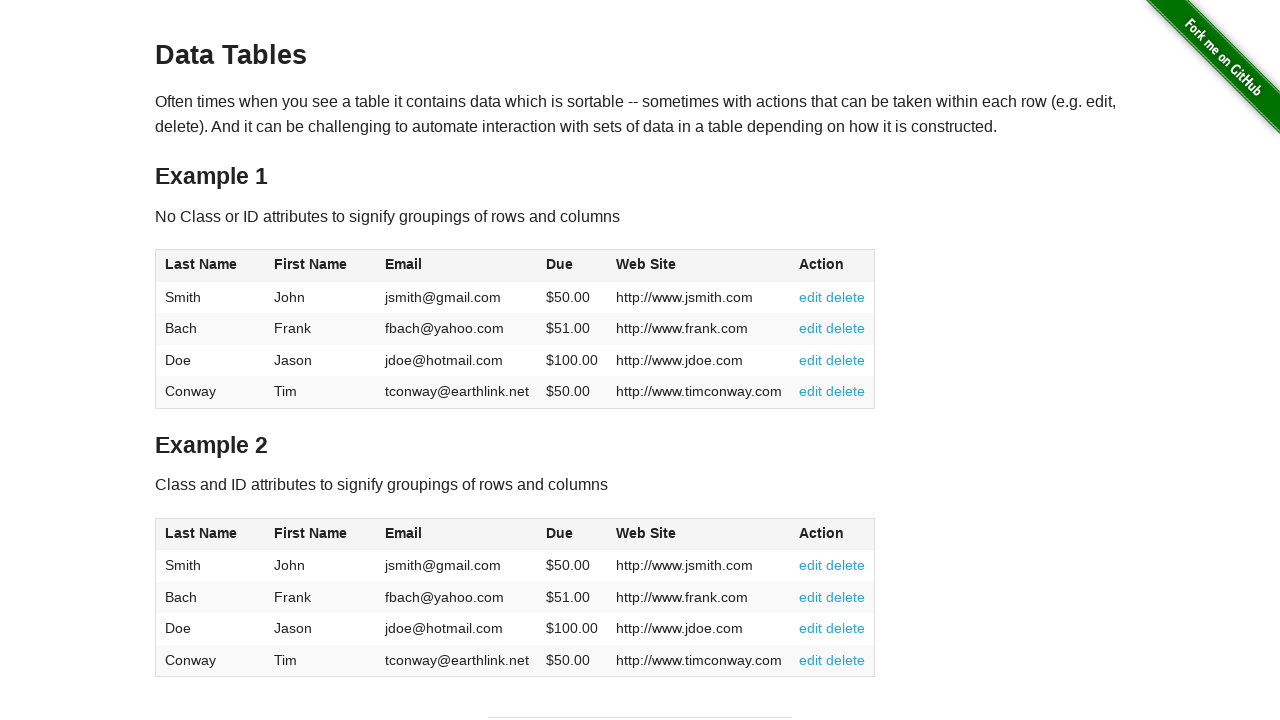

Waited 1000ms for scroll animation
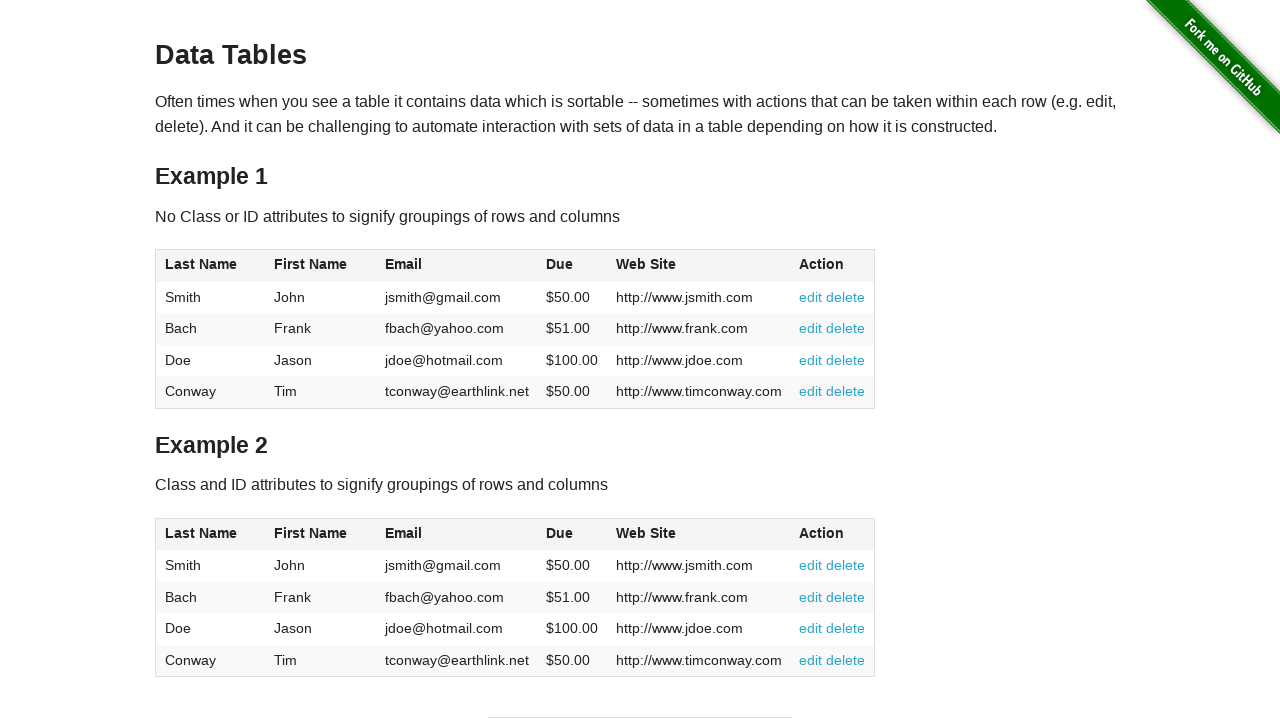

Scrolled to bottom of page
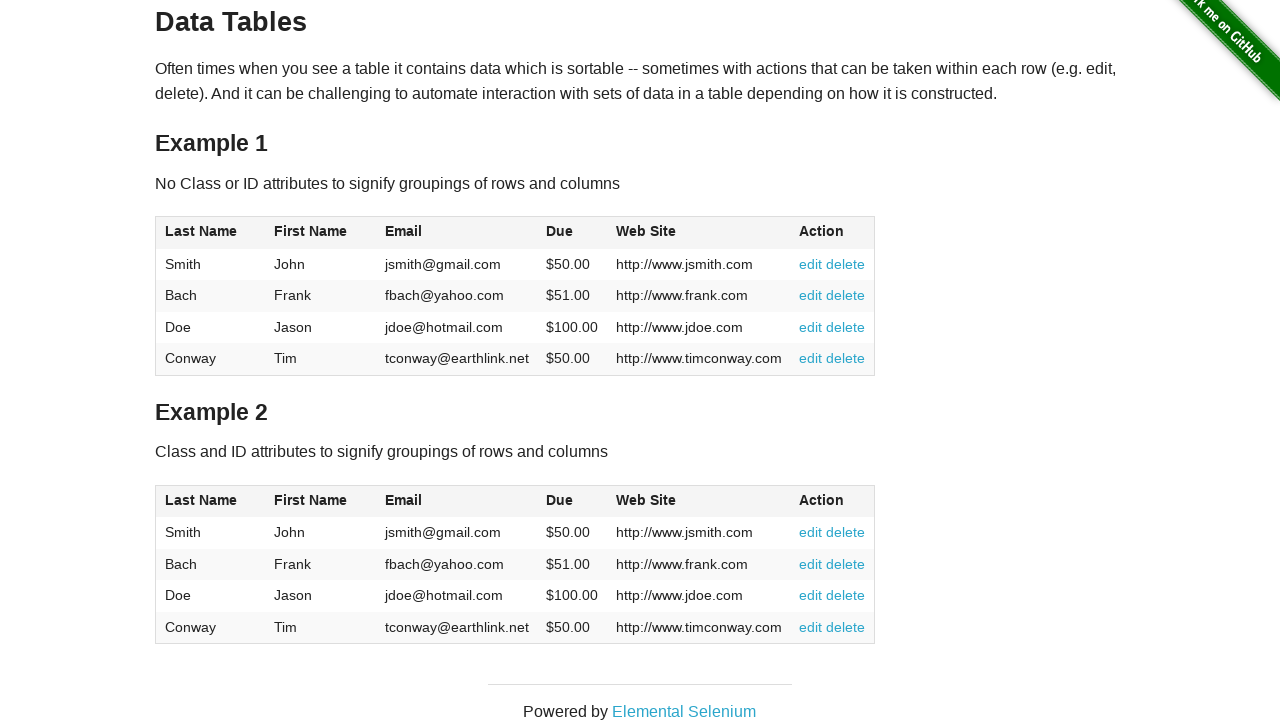

Waited 1000ms for scroll animation
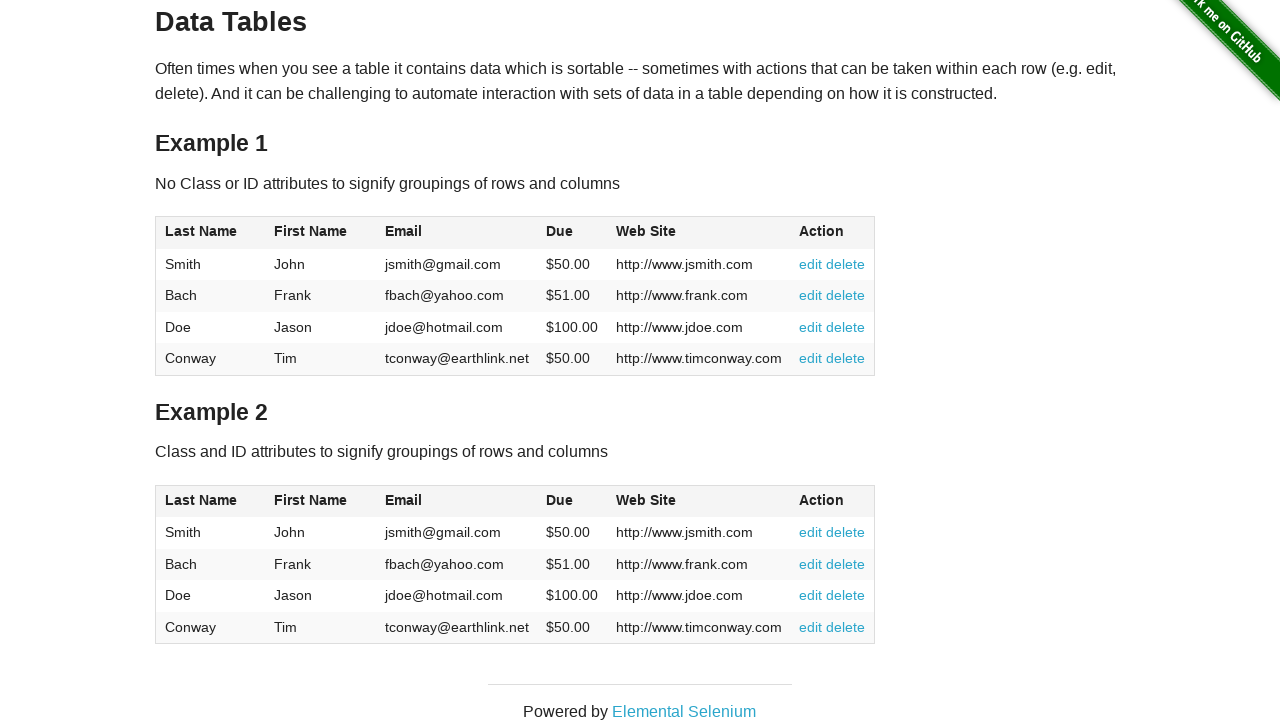

Scrolled to top of page
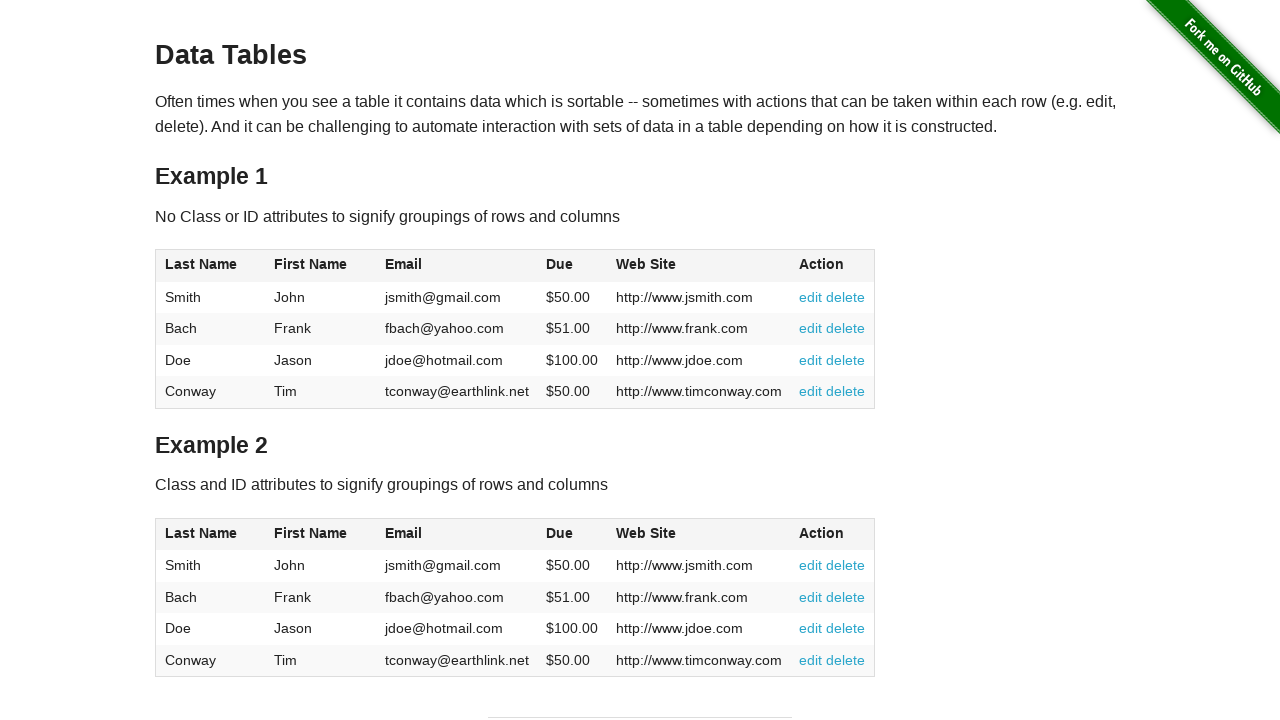

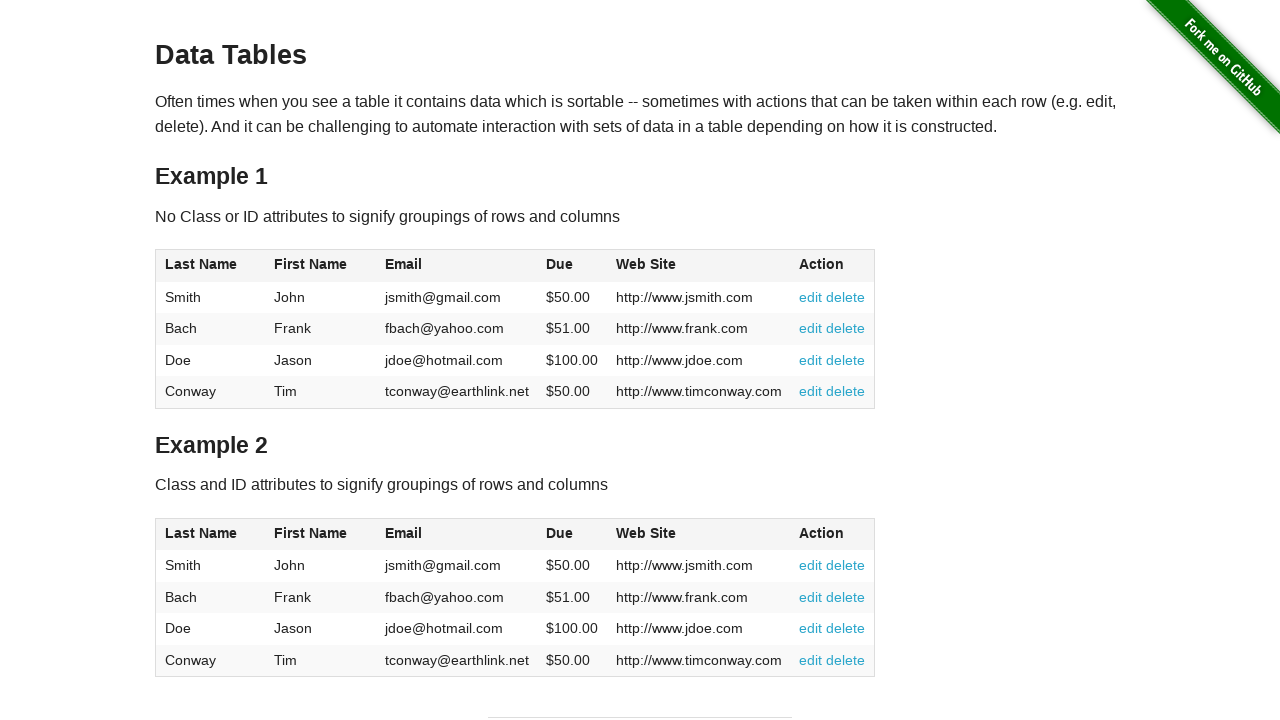